Tests standard click functionality by clicking a dynamic button and verifying the success message is displayed

Starting URL: https://demoqa.com/buttons

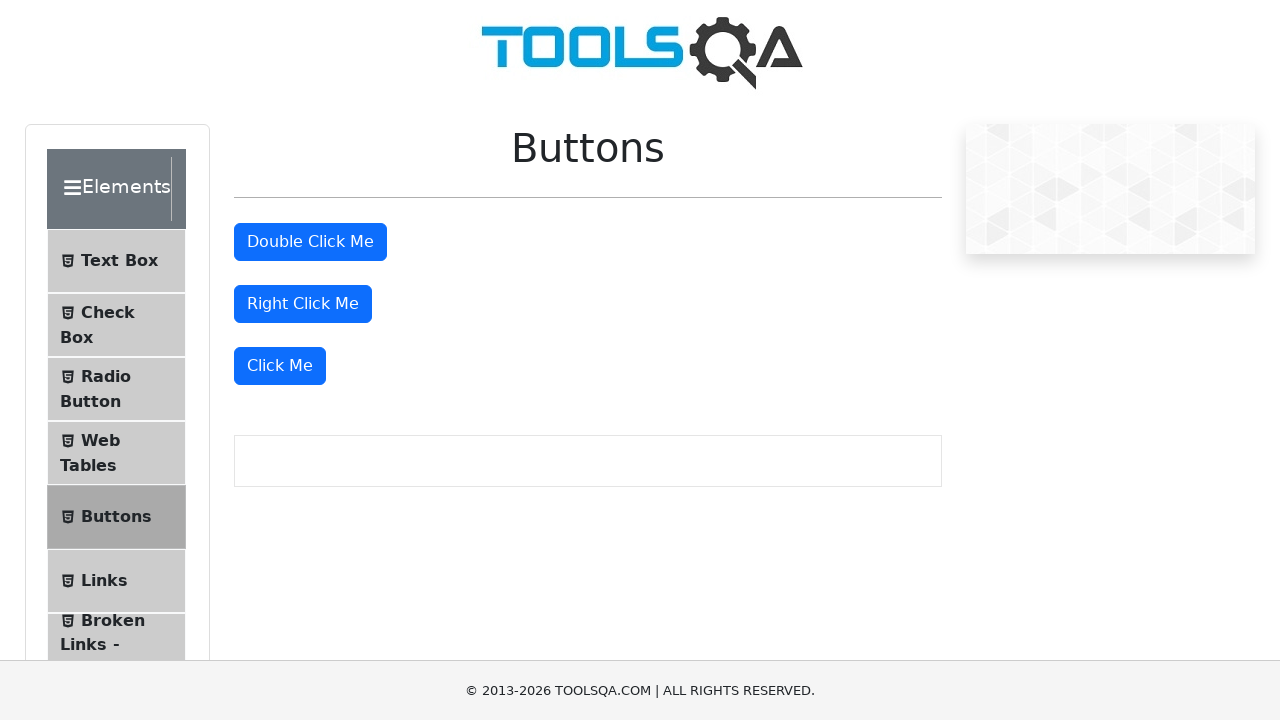

Clicked the dynamic 'Click Me' button at (280, 366) on button:has-text('Click Me') >> nth=-1
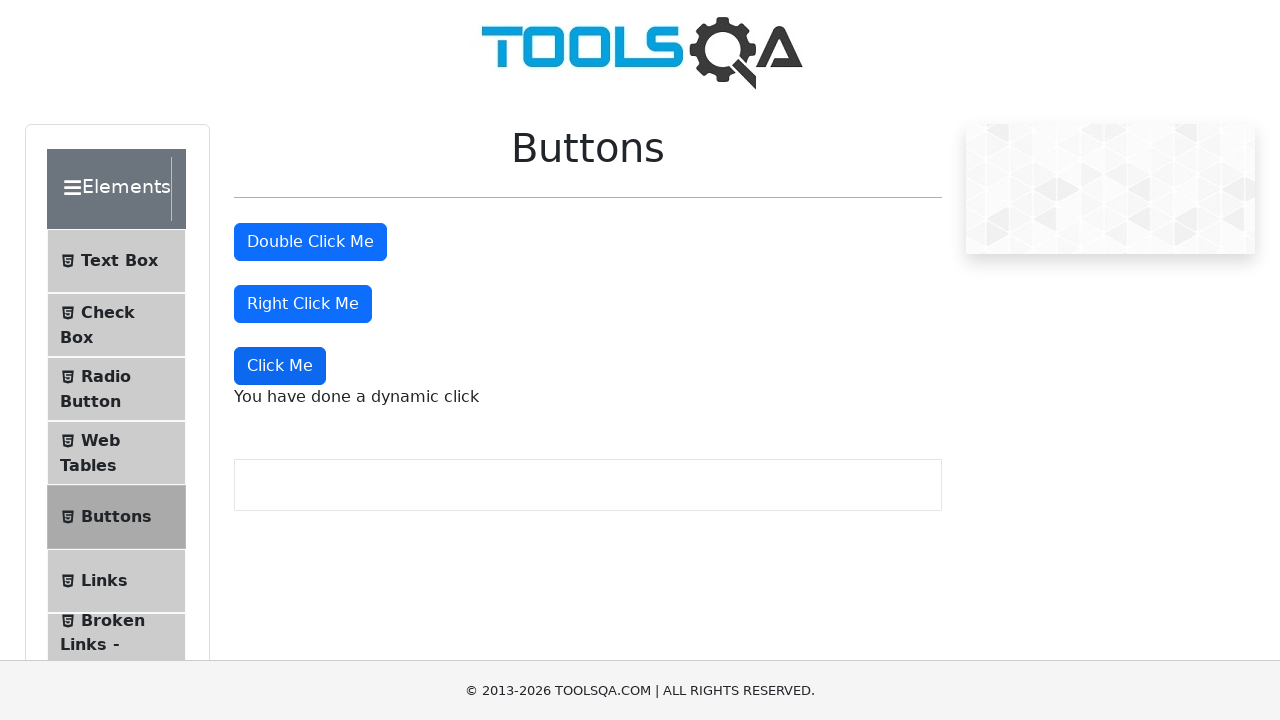

Success message element loaded
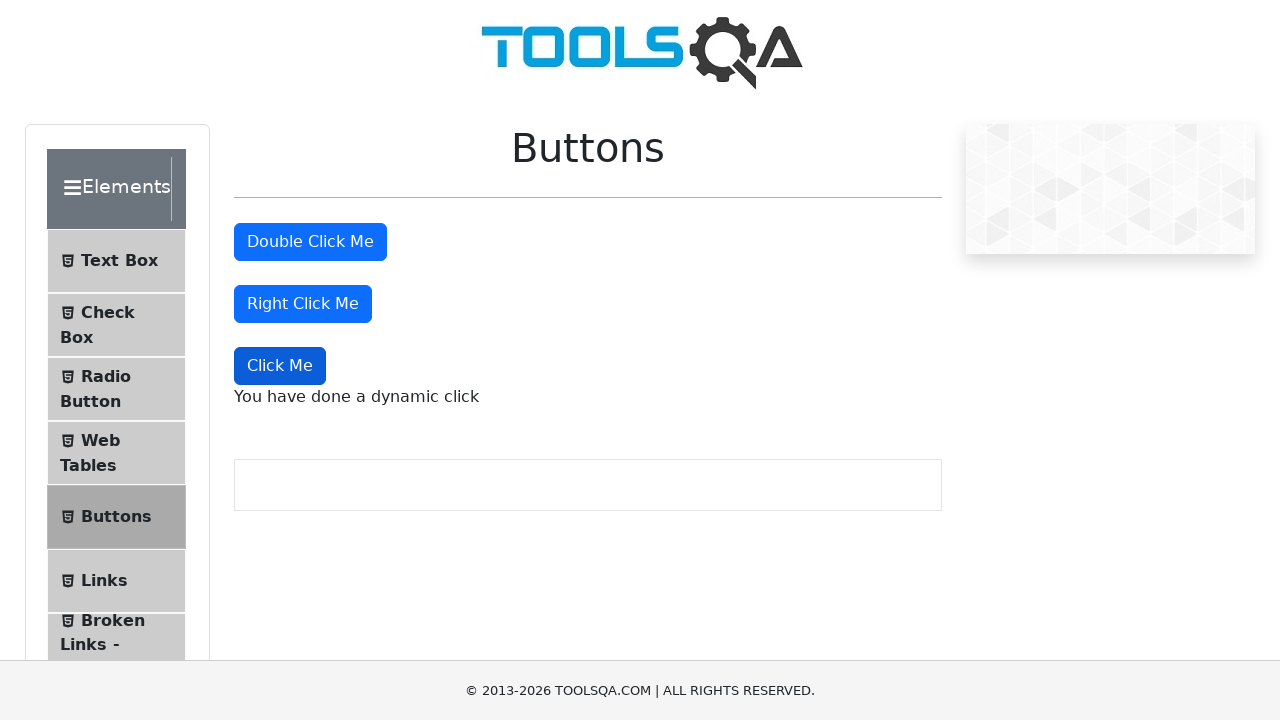

Verified success message displays 'You have done a dynamic click'
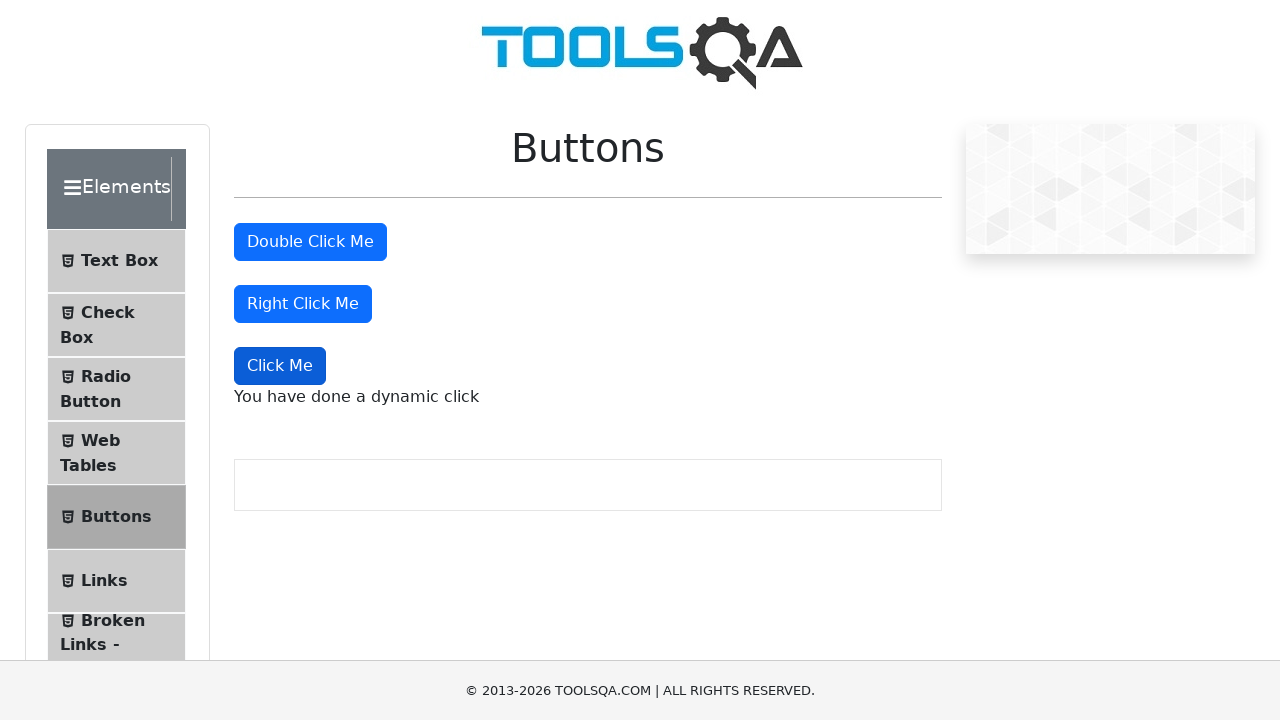

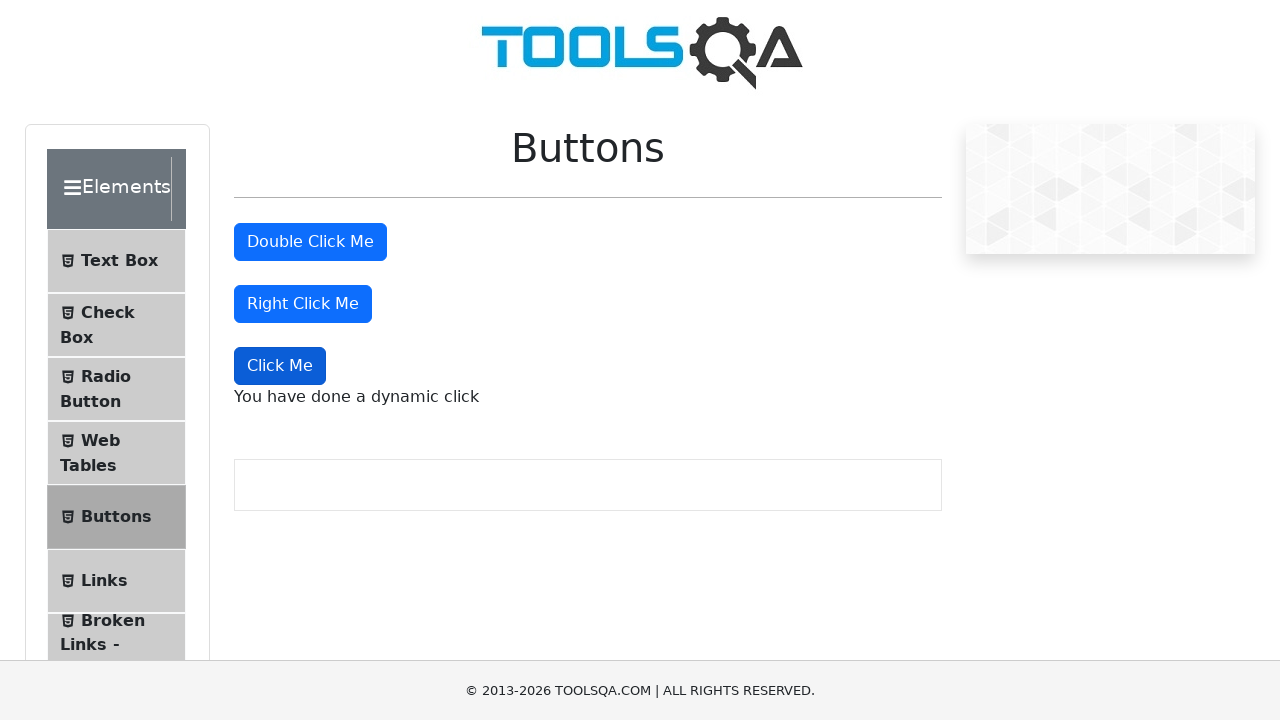